Tests checkbox interactions by checking the state of checkboxes and clicking them to toggle their state

Starting URL: https://the-internet.herokuapp.com/checkboxes

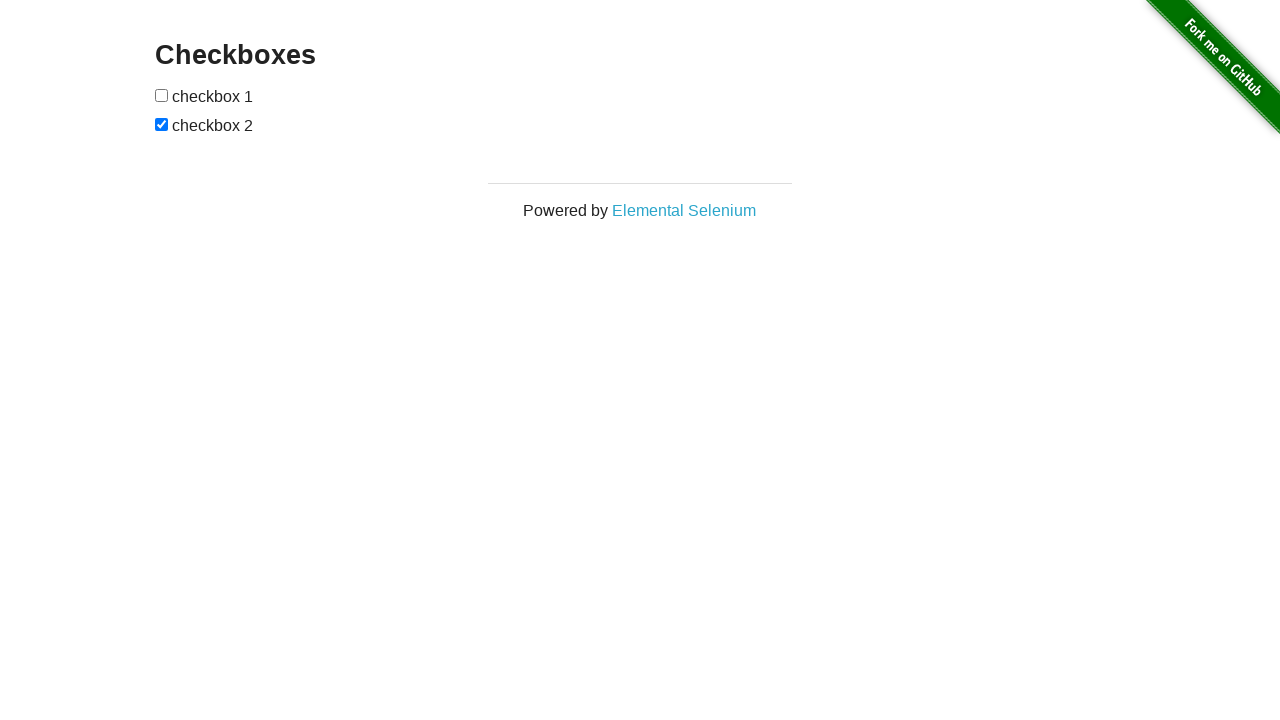

Waited for checkboxes container to be visible
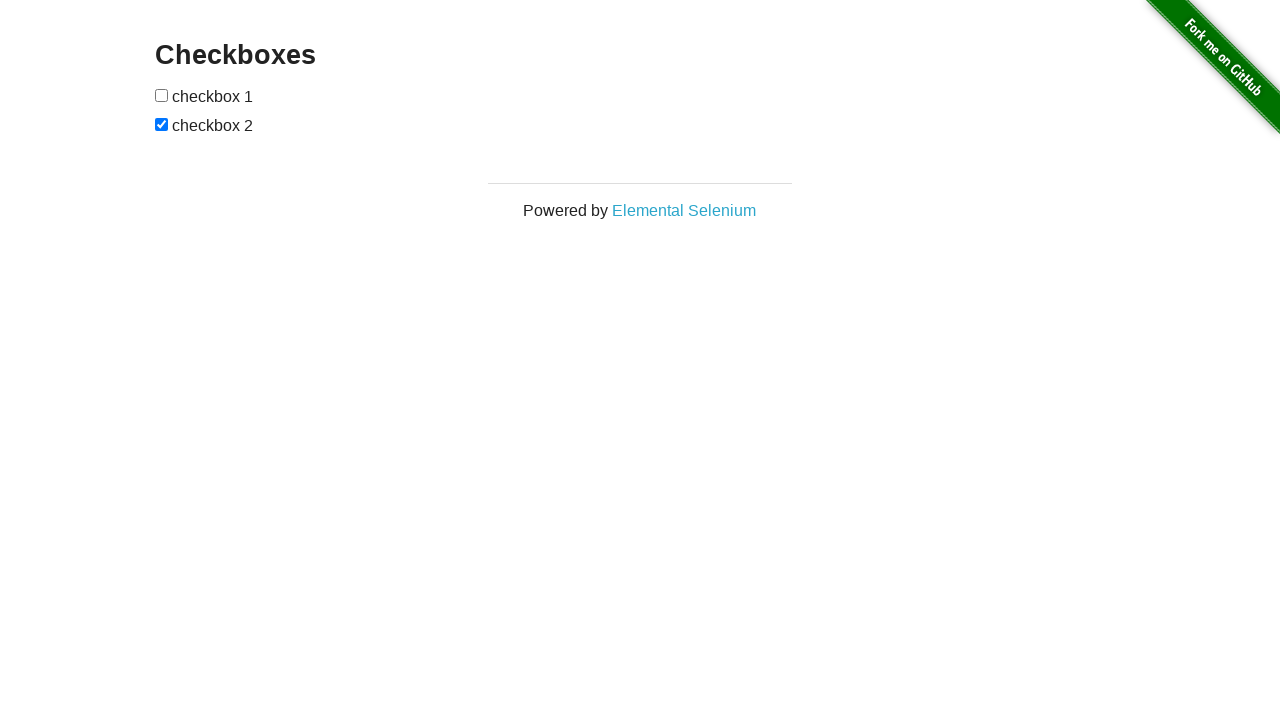

Located first checkbox element
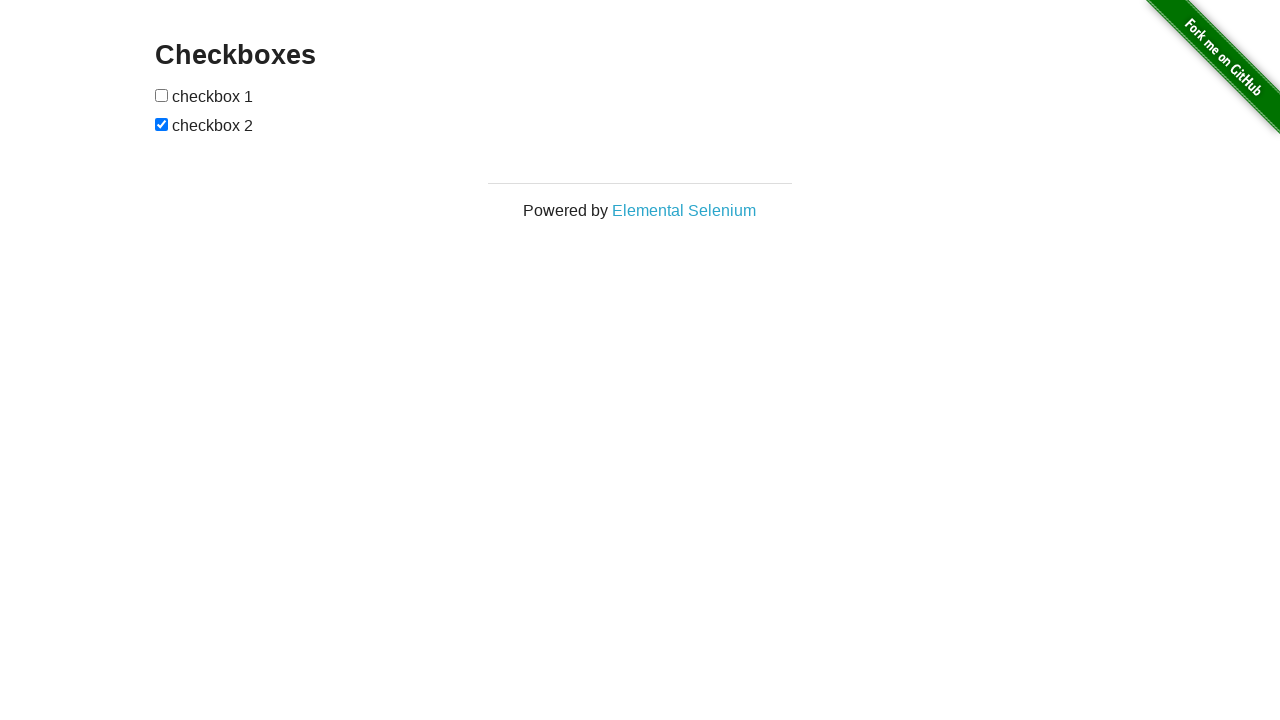

Located second checkbox element
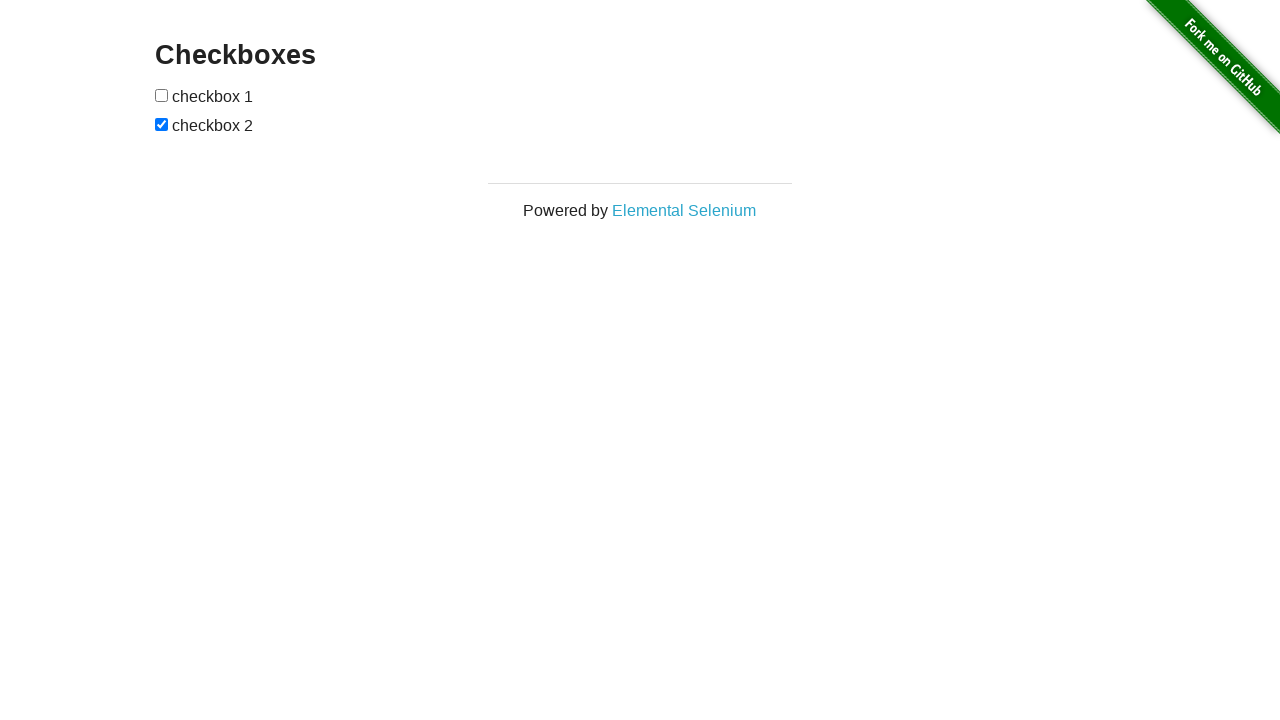

Checked state of first checkbox: unchecked
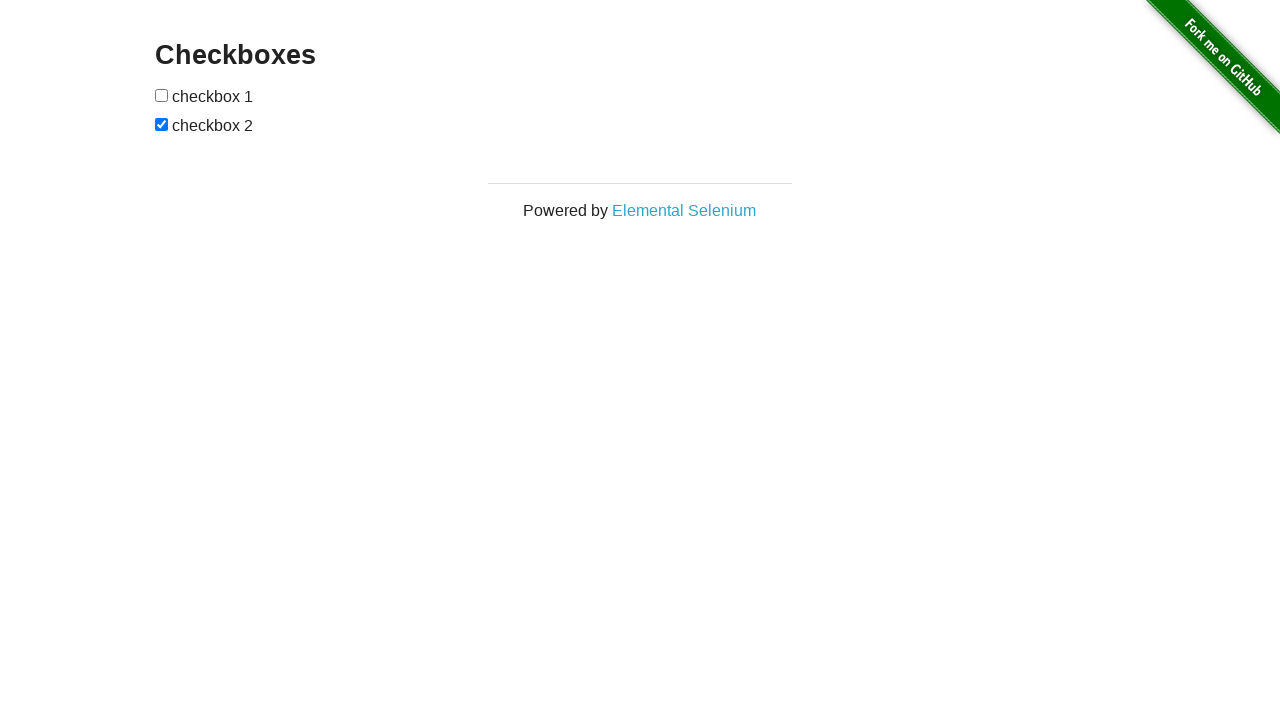

Checked state of second checkbox: checked
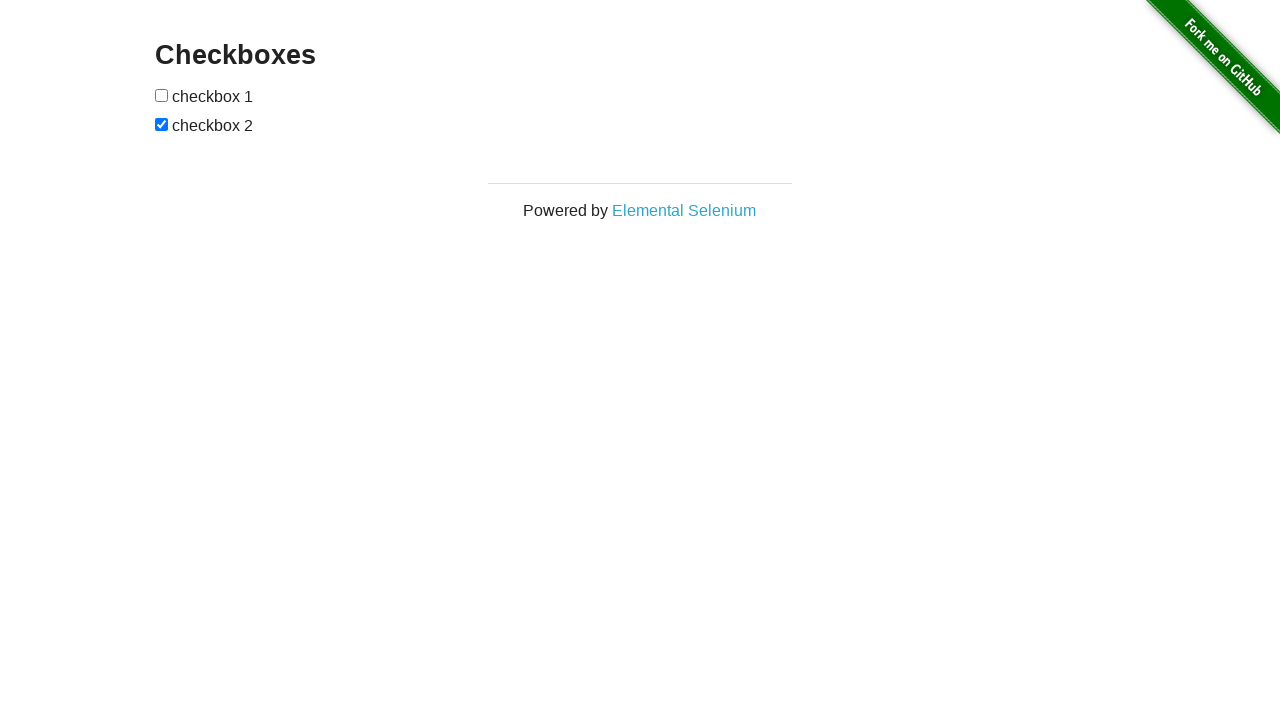

Clicked second checkbox to uncheck it at (162, 124) on xpath=//form[@id='checkboxes']/input[2]
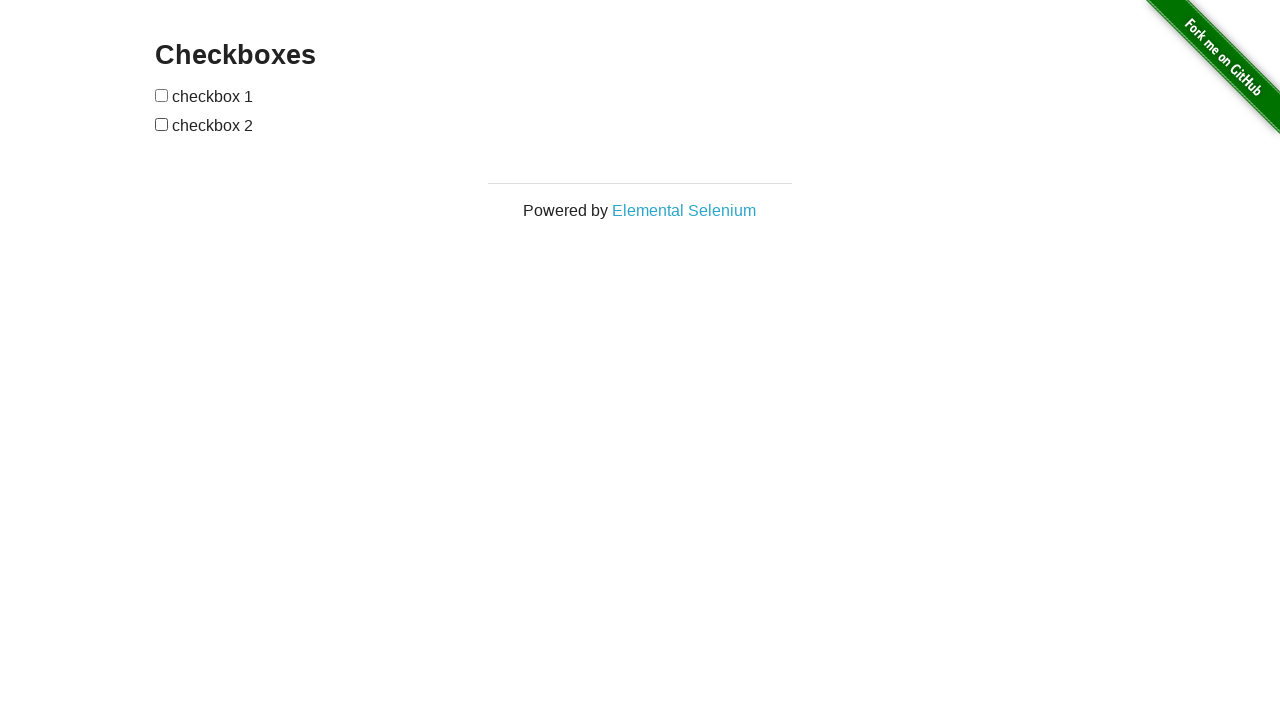

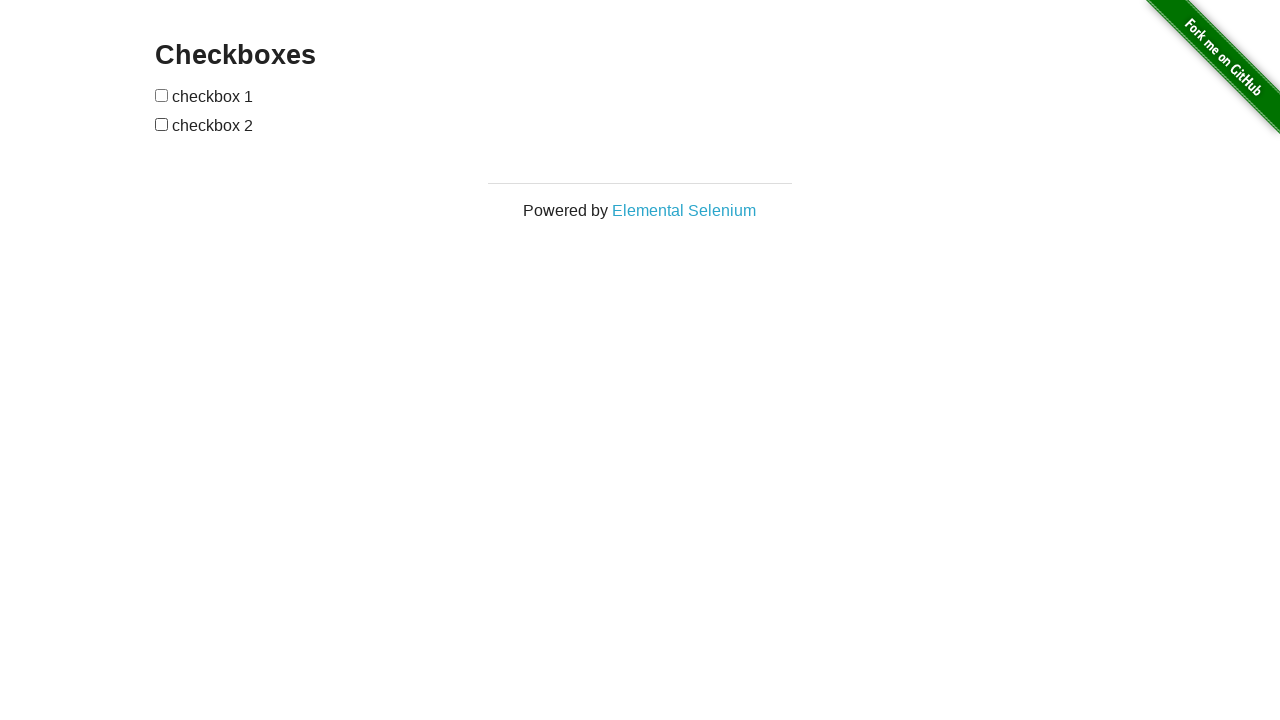